Tests double-click functionality by performing a double-click action on a button and verifying the confirmation message appears

Starting URL: https://demoqa.com/buttons

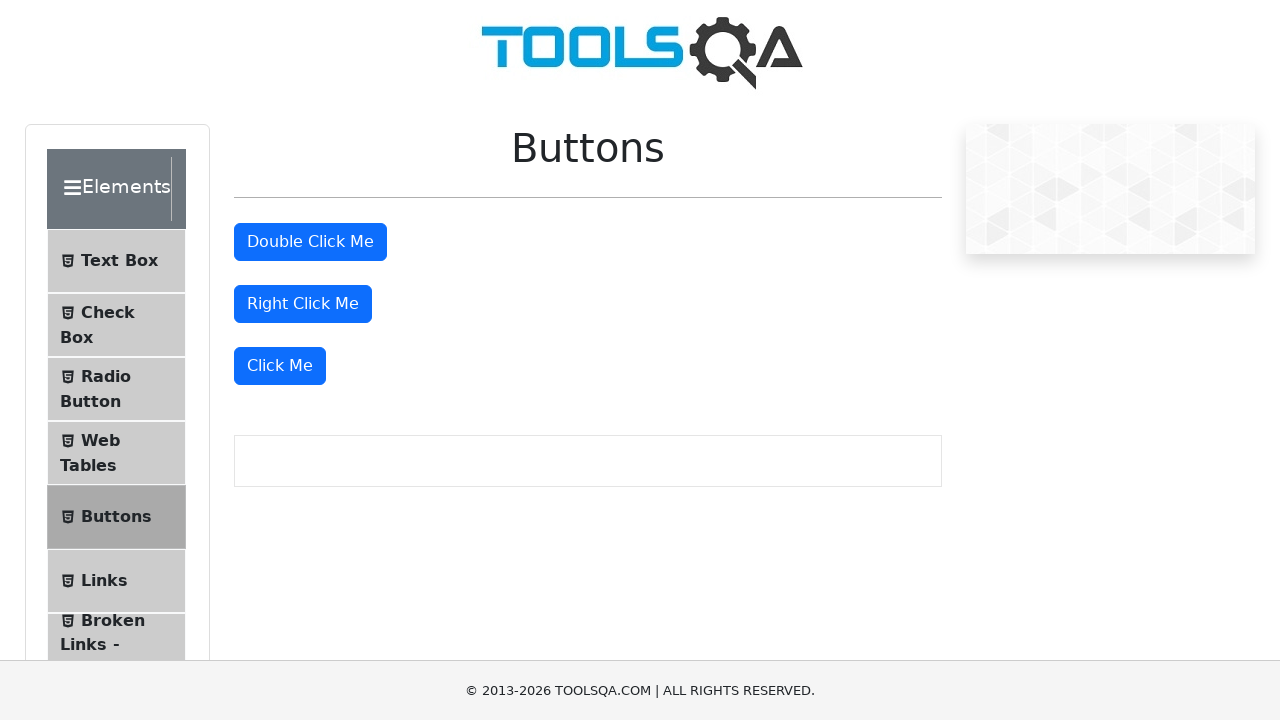

Performed double-click on the double-click button at (310, 242) on #doubleClickBtn
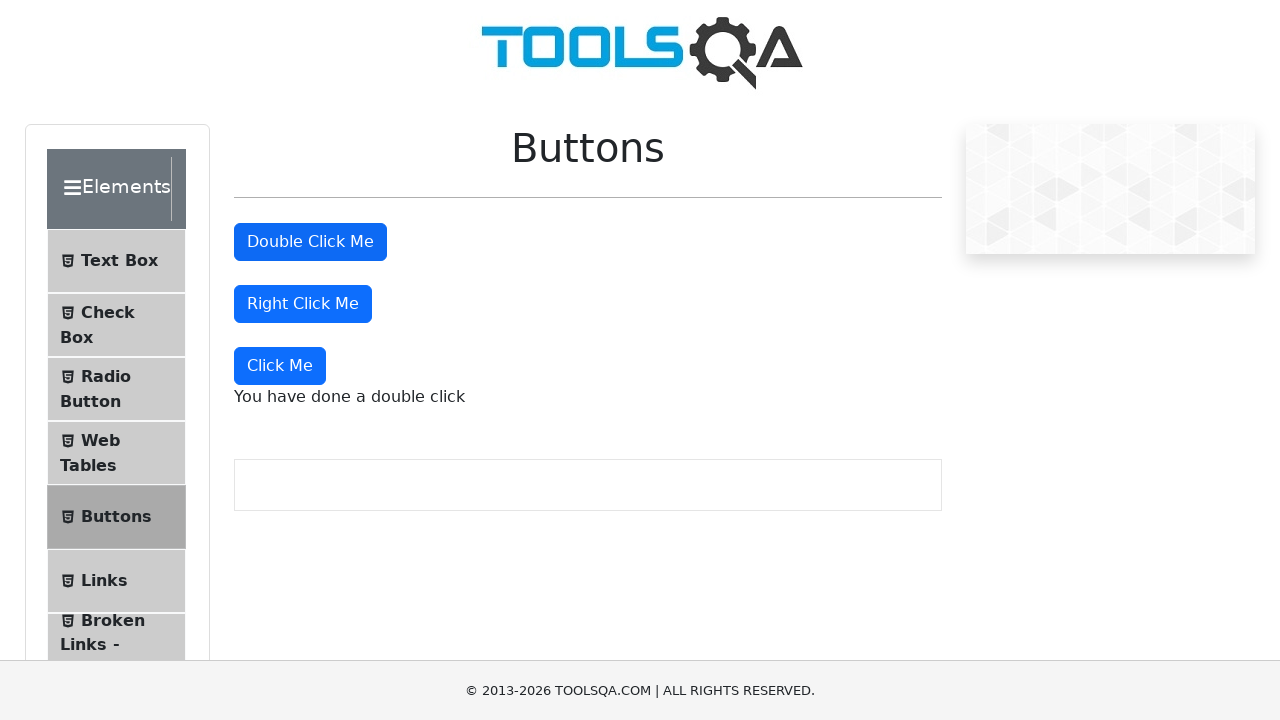

Double-click confirmation message appeared
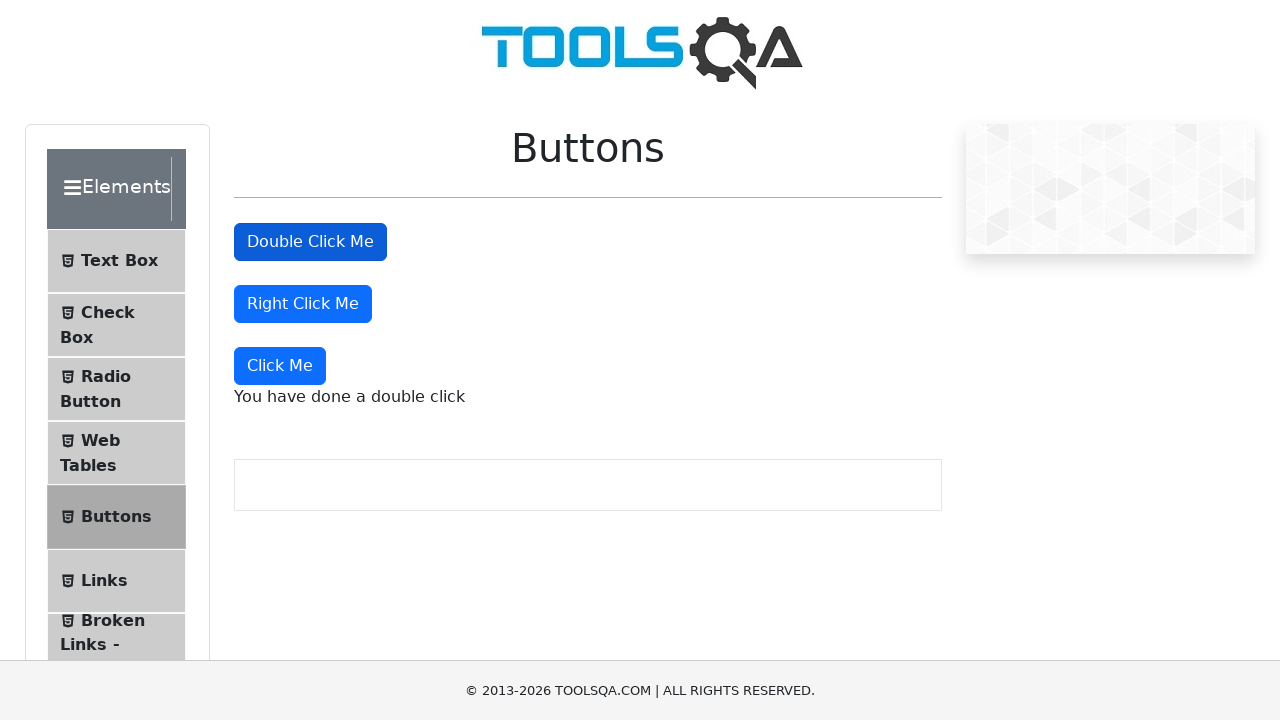

Retrieved confirmation message: 'You have done a double click'
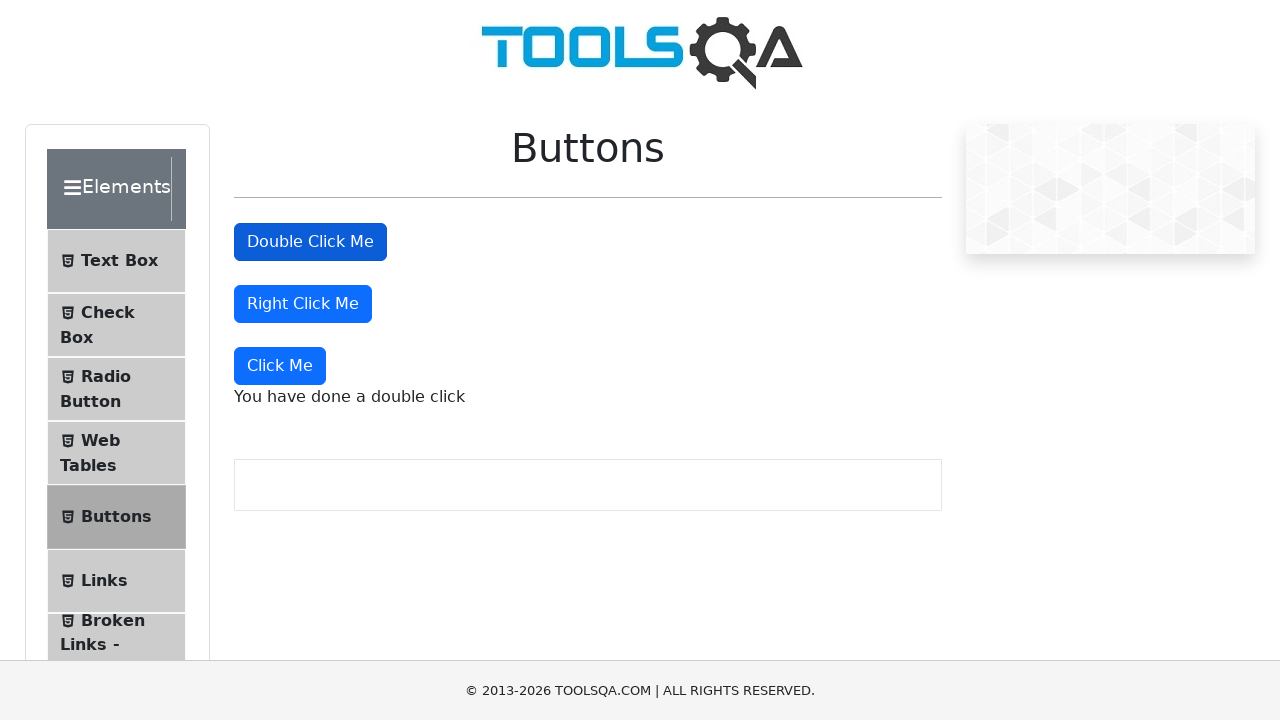

Printed confirmation message
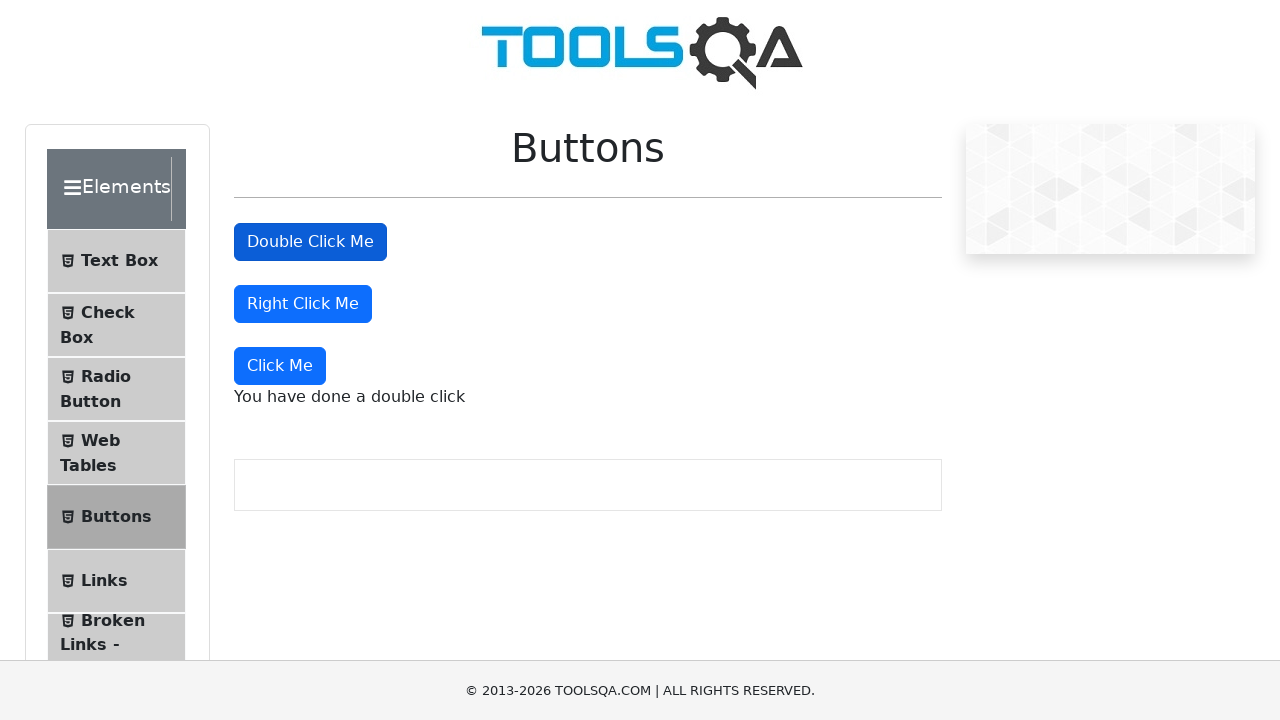

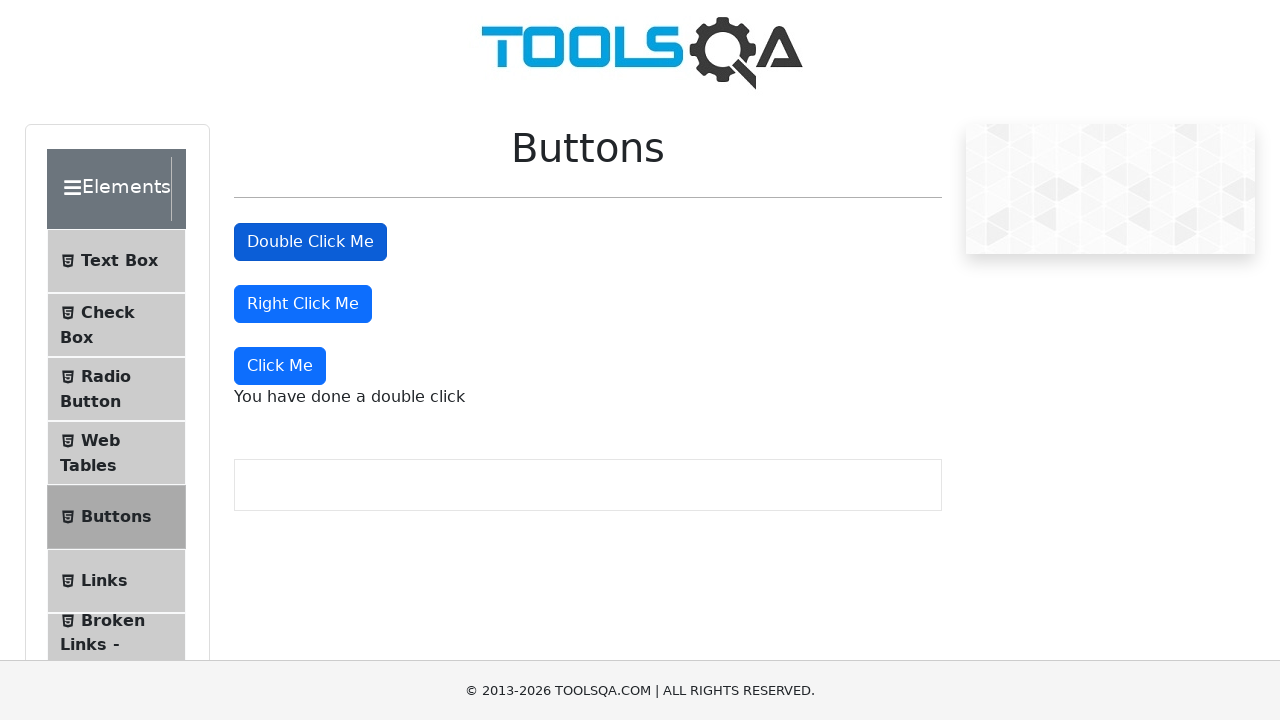